Tests registration form by filling required fields for first name, last name, and email, then submitting the form

Starting URL: http://suninjuly.github.io/registration1.html

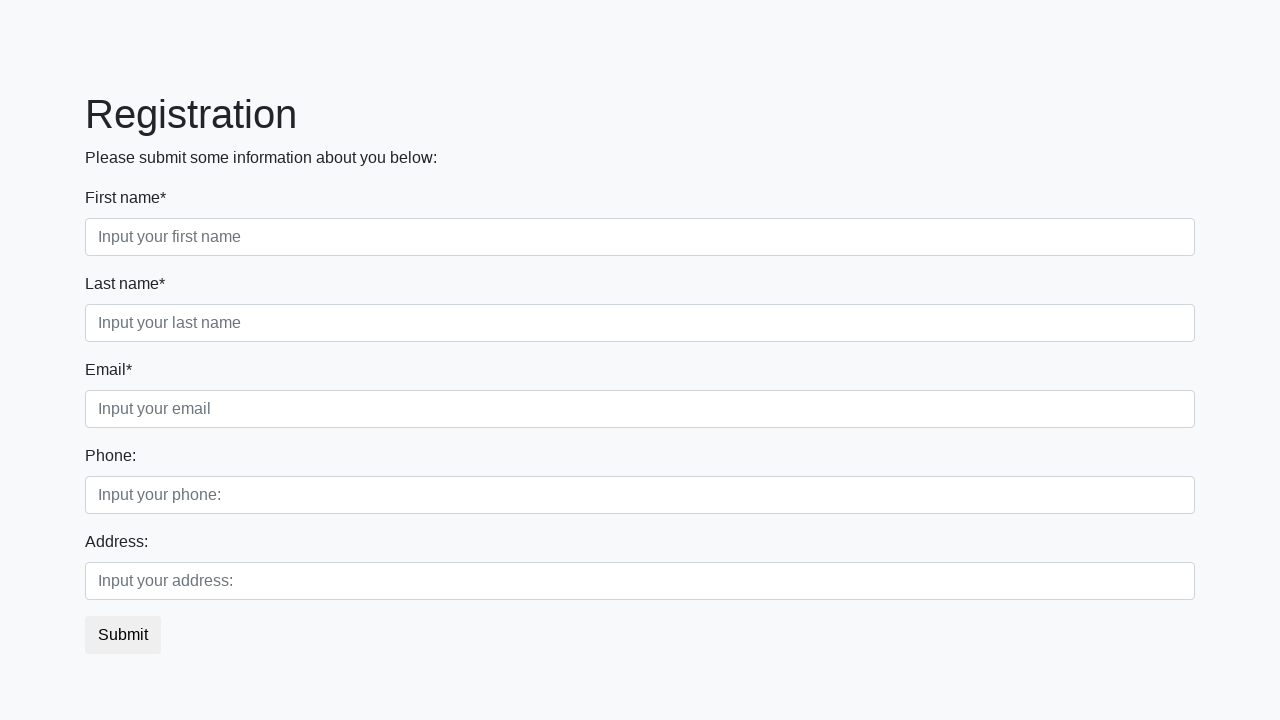

Navigated to registration form page
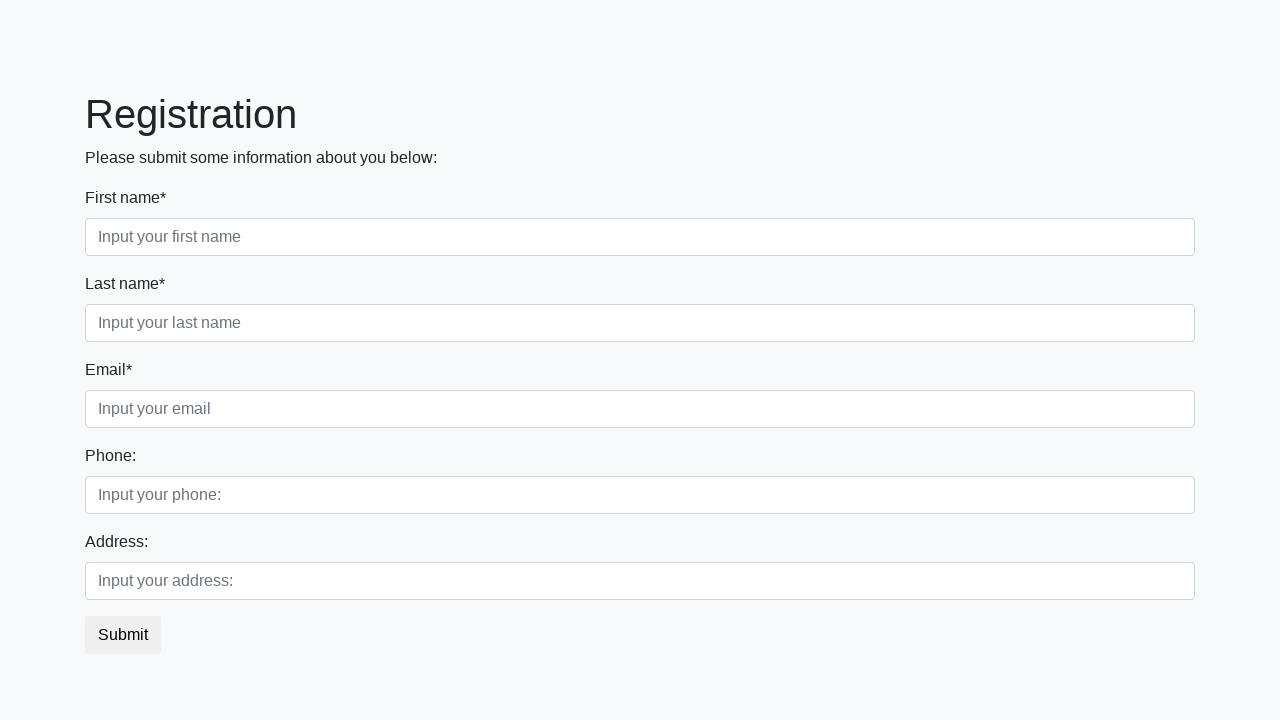

Filled first name field with 'Ivan' on .first:required
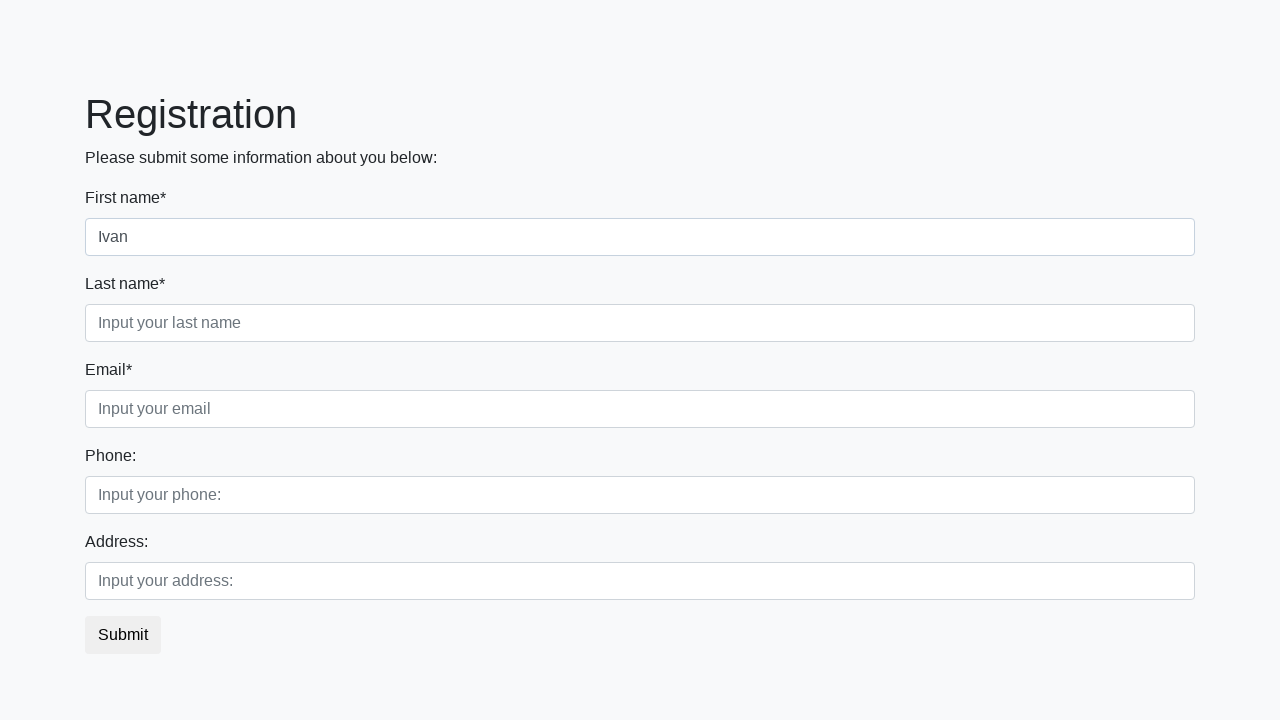

Filled last name field with 'Petrov' on .second:required
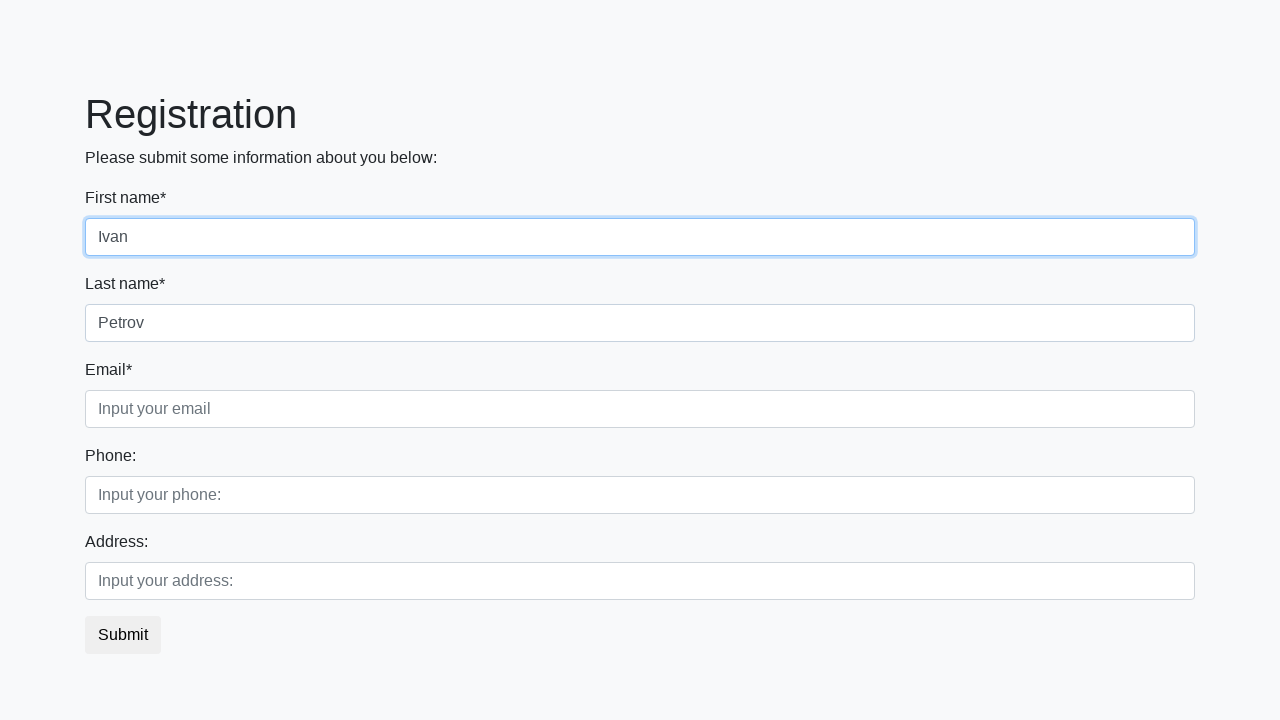

Filled email field with 'user123@example.com' on .third:required
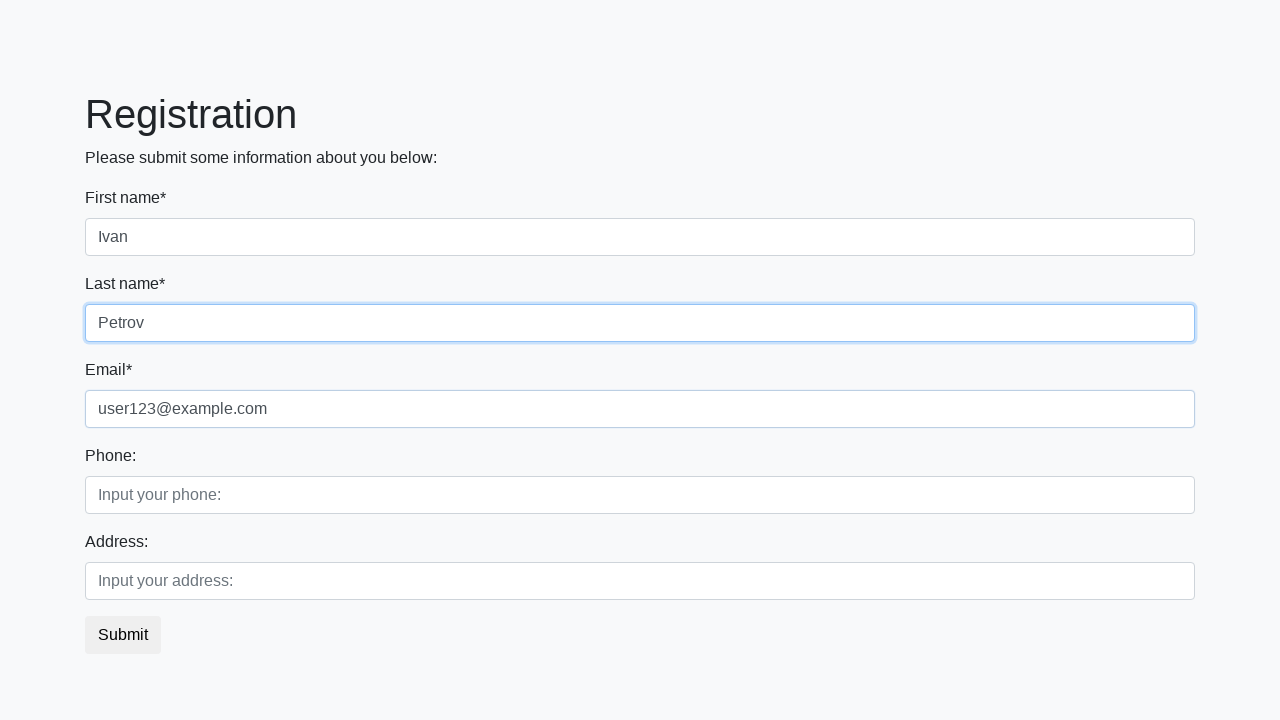

Clicked submit button to register at (123, 635) on button.btn
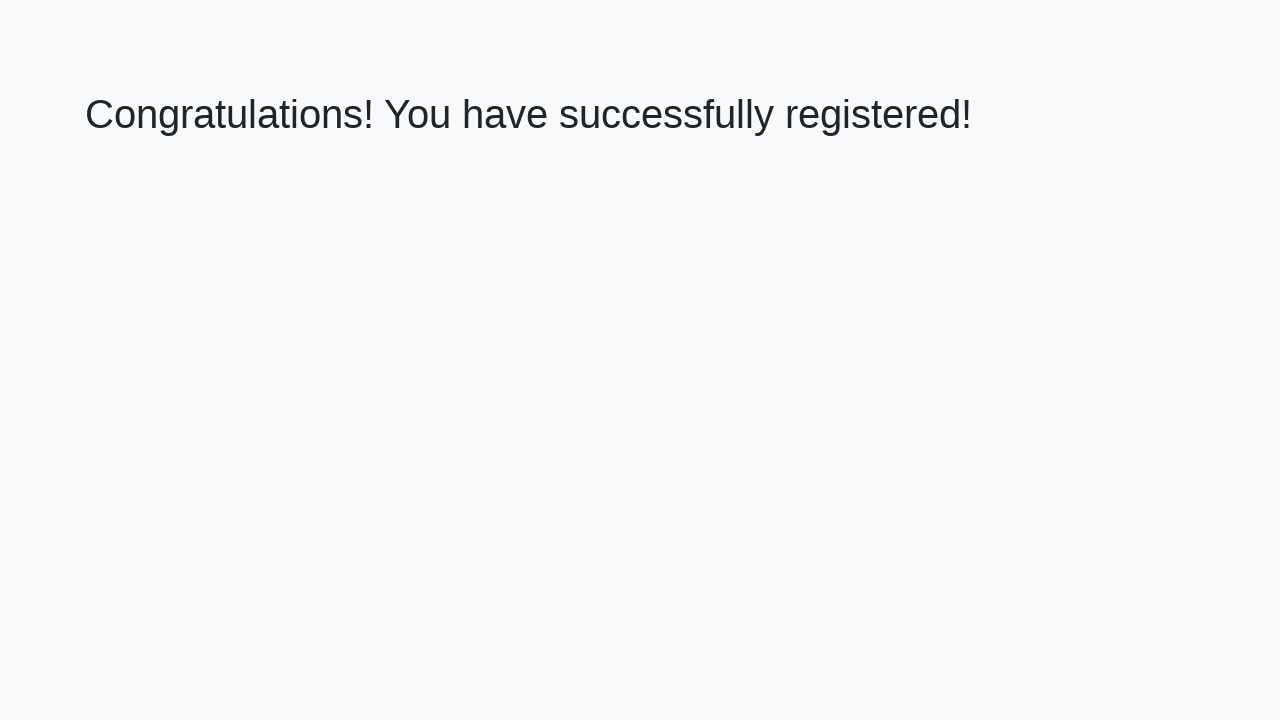

Registration success message appeared
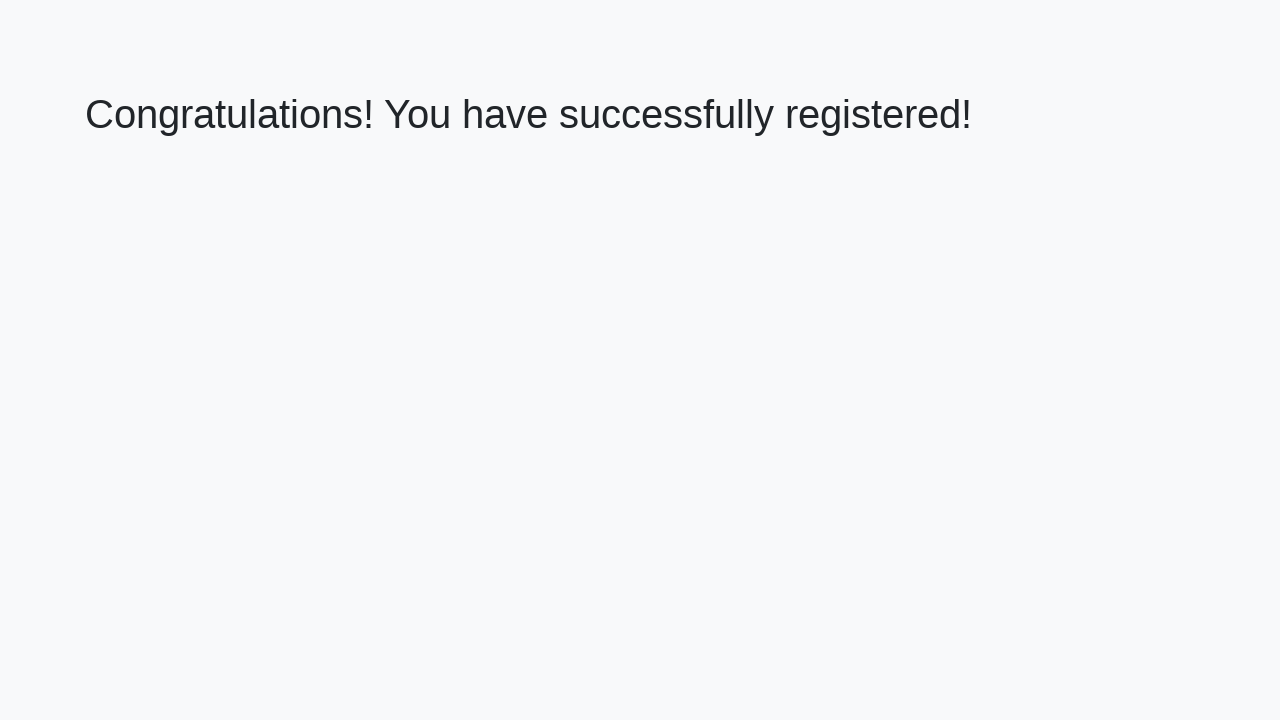

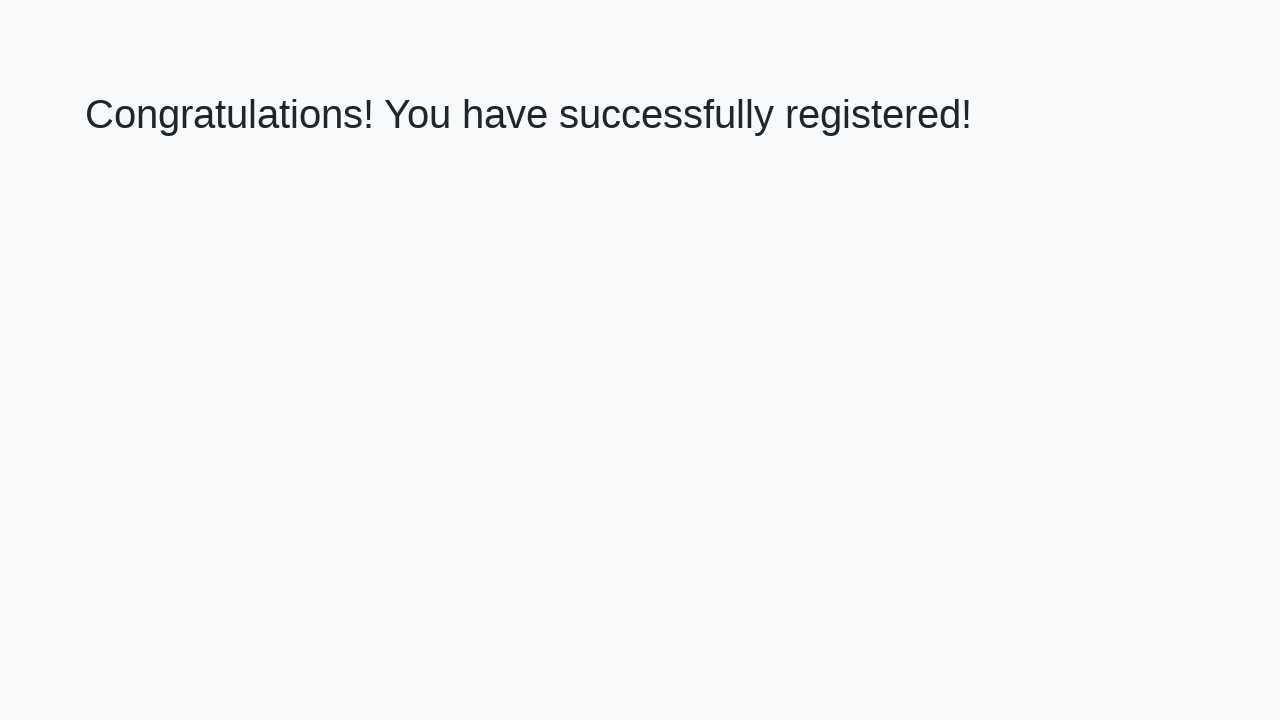